Tests jQuery UI draggable functionality by dragging an element to a new position within an iframe

Starting URL: http://jqueryui.com/draggable

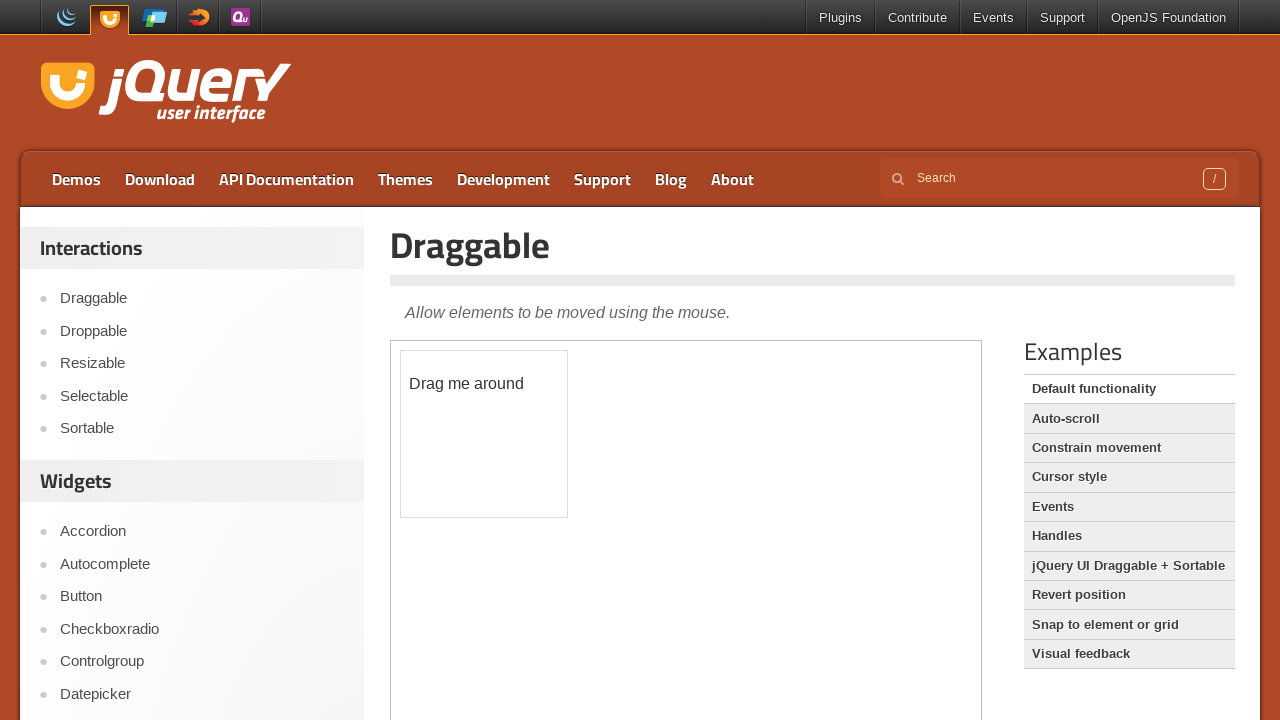

Located the demo iframe containing jQuery UI draggable
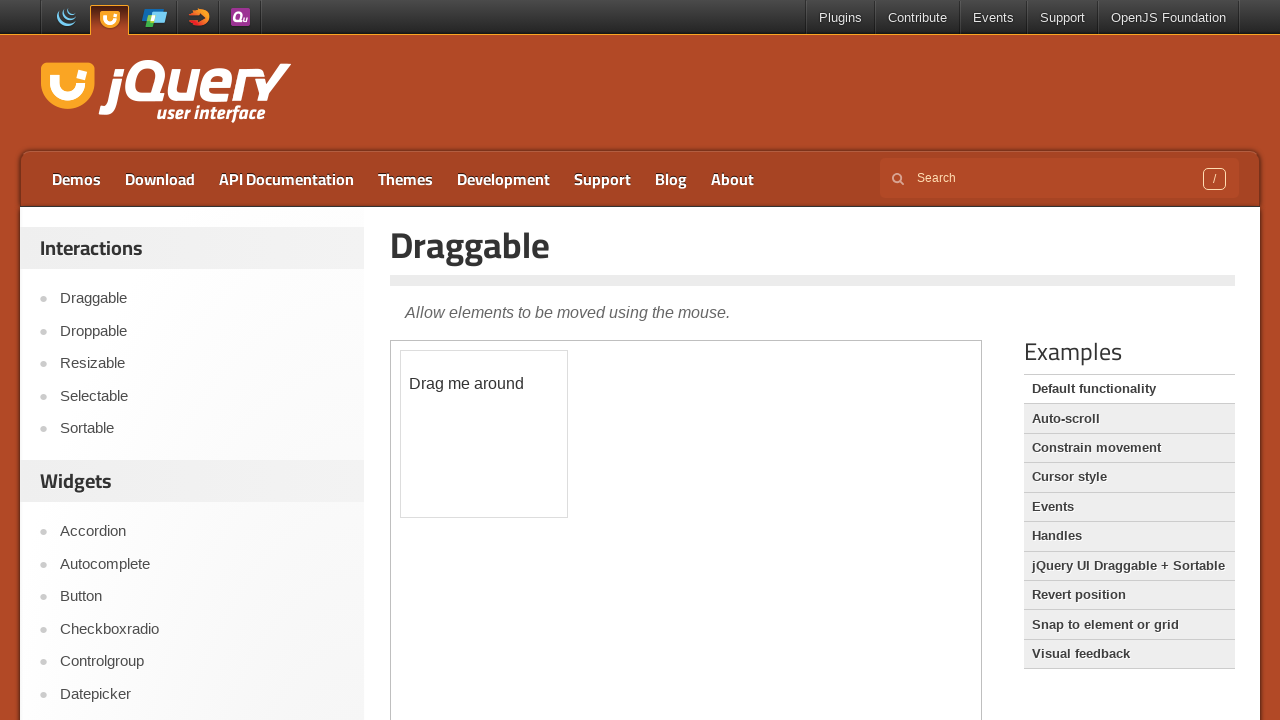

Located the draggable element with ID 'draggable'
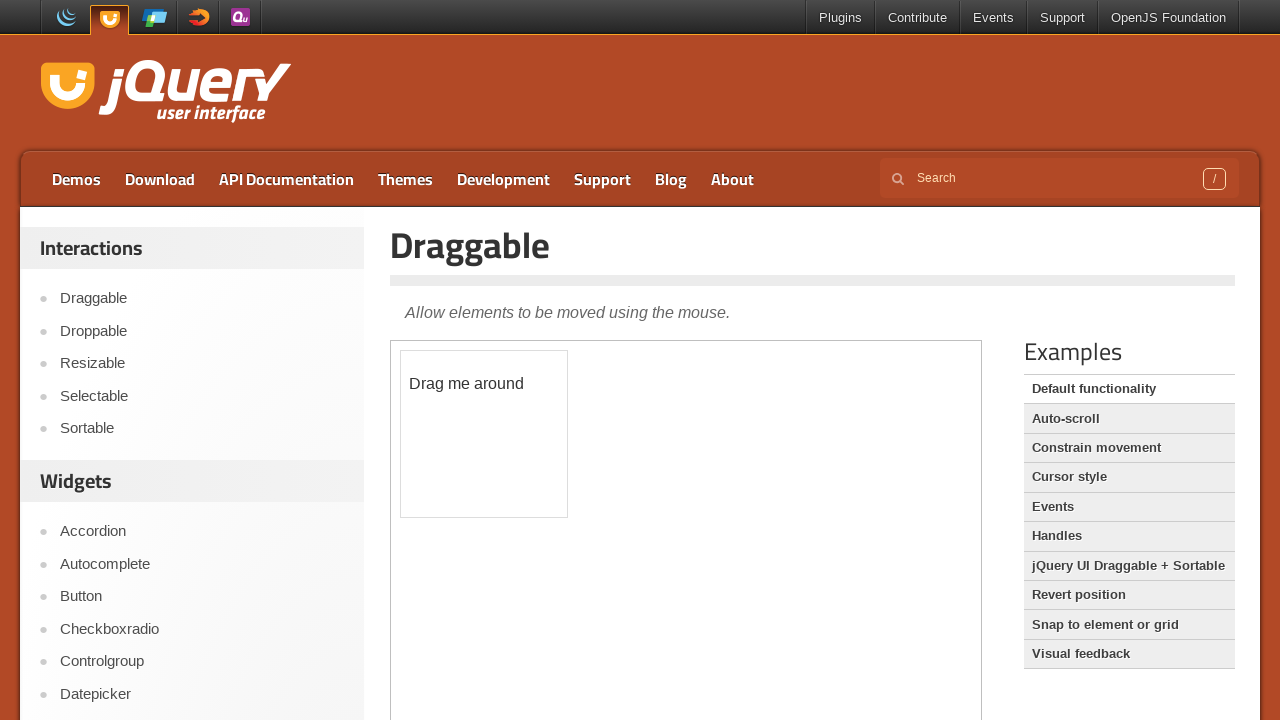

Dragged the element to position x=100, y=90 at (501, 441)
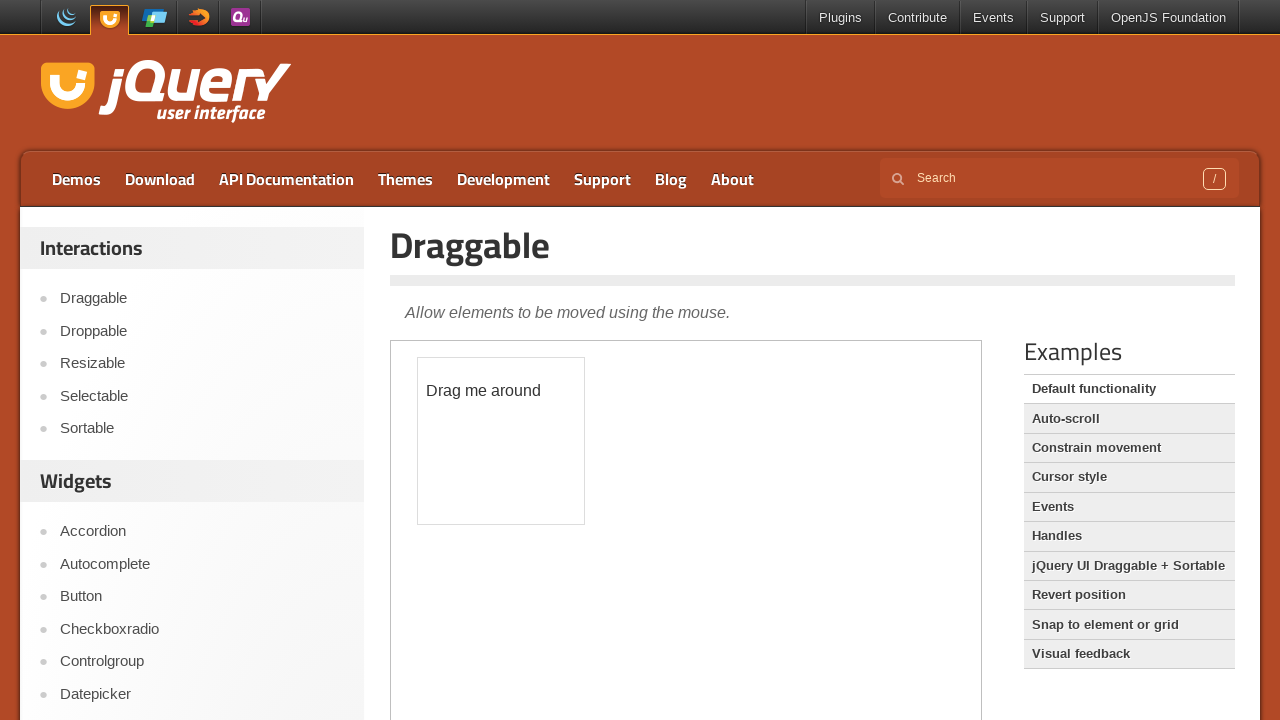

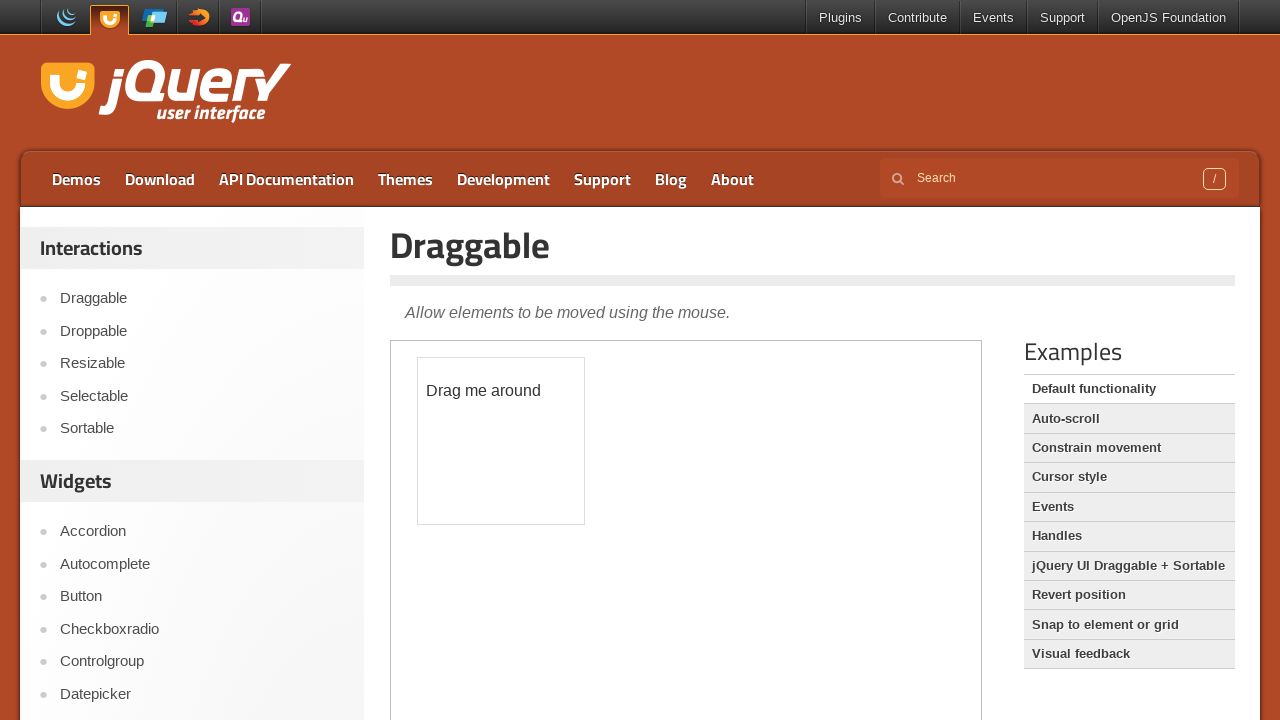